Navigates through Carrefour Kenya's product categories, handles popups, and loads more products by clicking the "Load More" button

Starting URL: https://www.carrefour.ke/mafken/en/

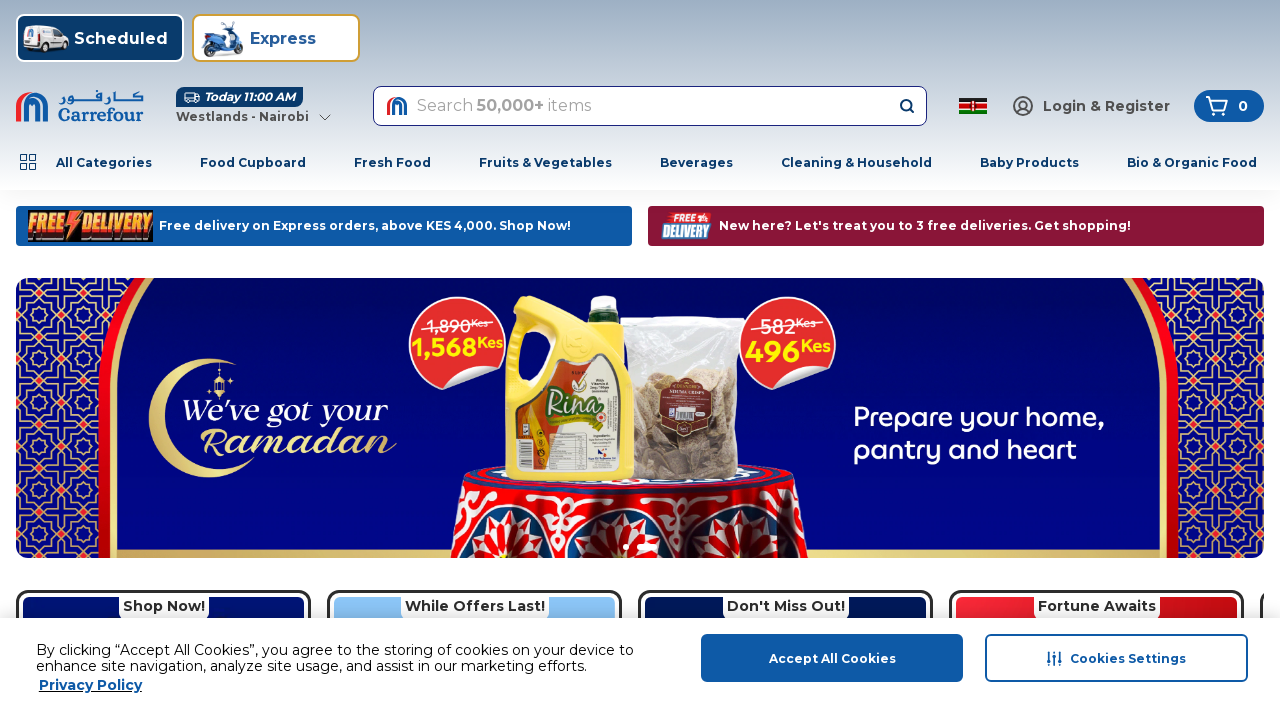

Retrieved all category links from page on .close-button
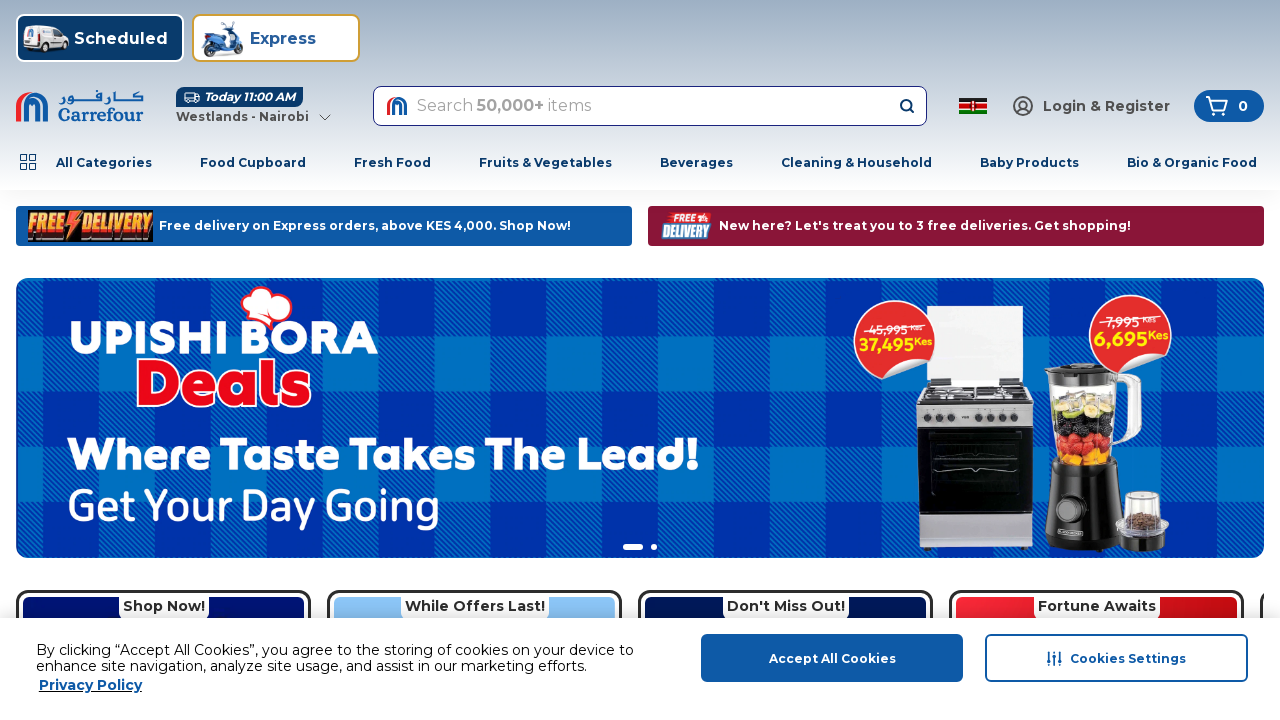

Extracted 0 category URLs
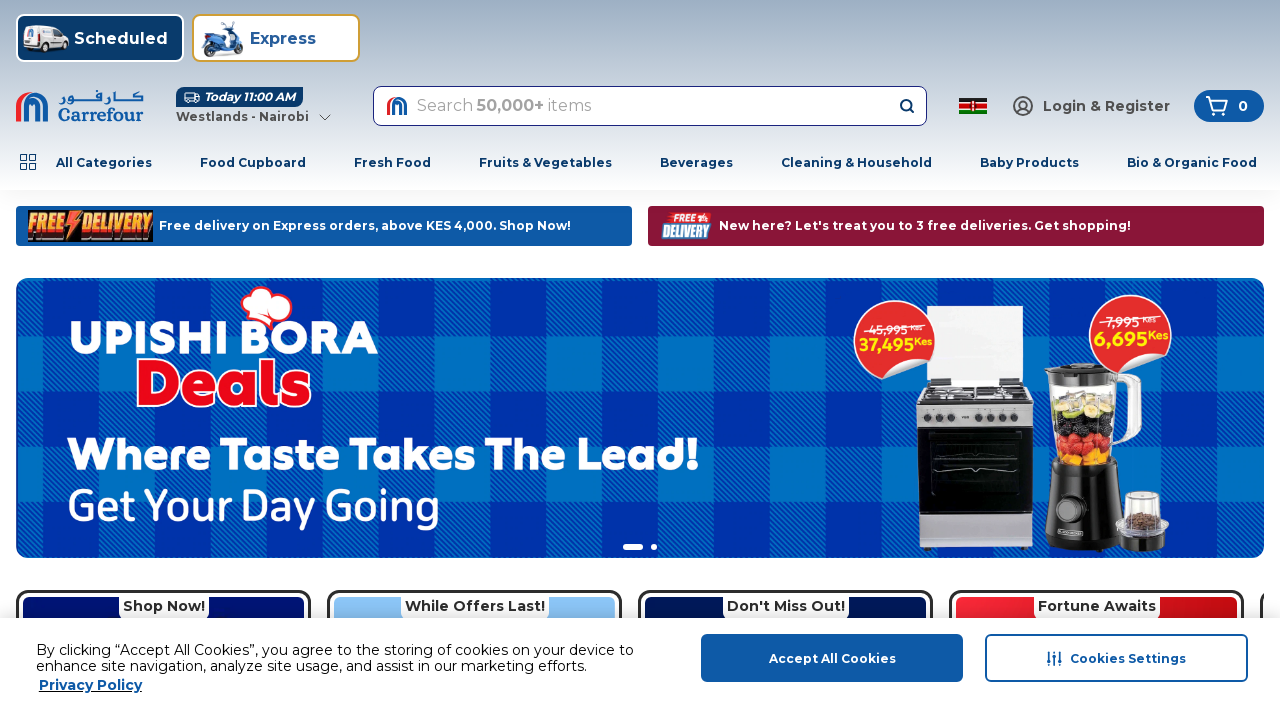

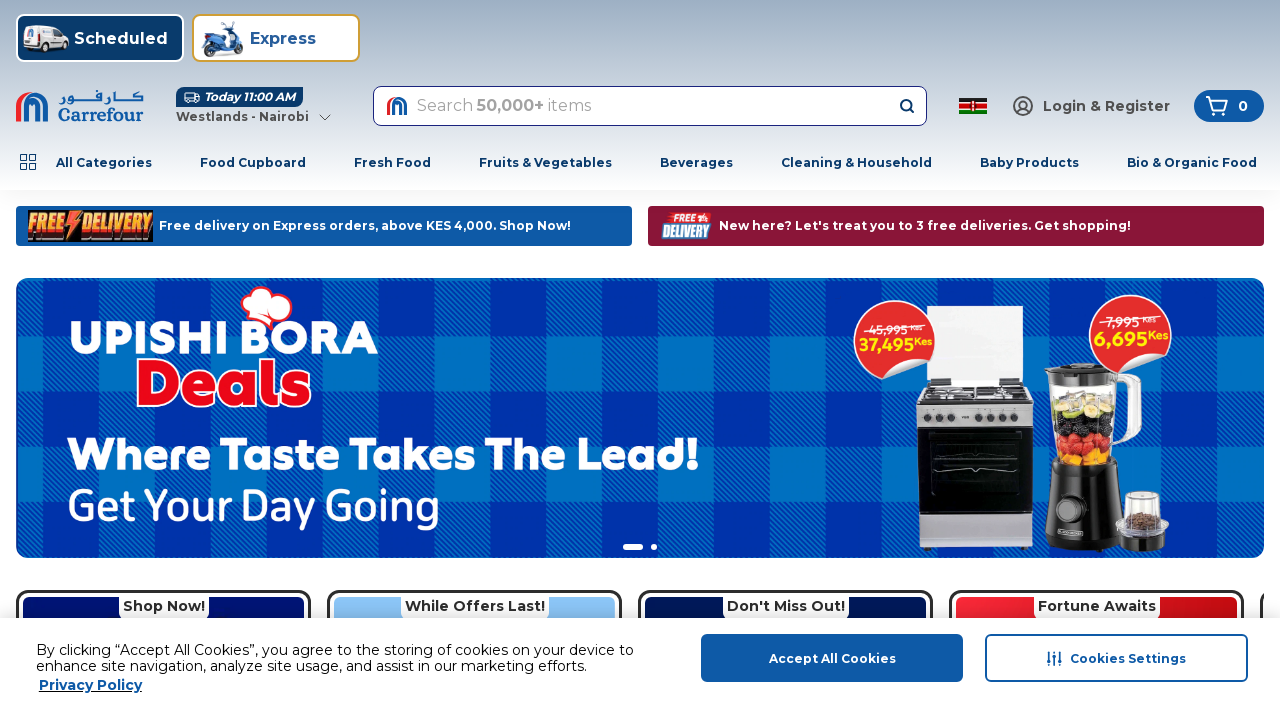